Tests radio button functionality by selecting the "Impressive" radio button and verifying its state

Starting URL: https://demoqa.com/radio-button

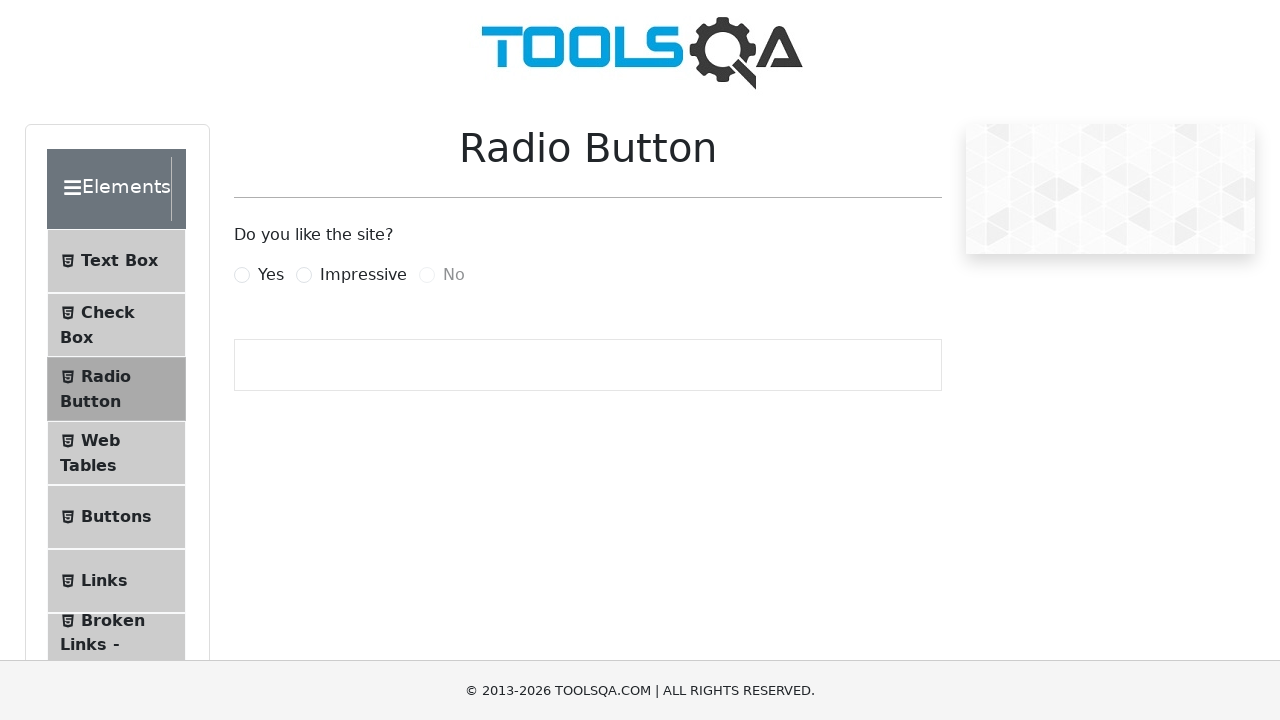

Clicked the 'Impressive' radio button label at (363, 275) on label[for='impressiveRadio']
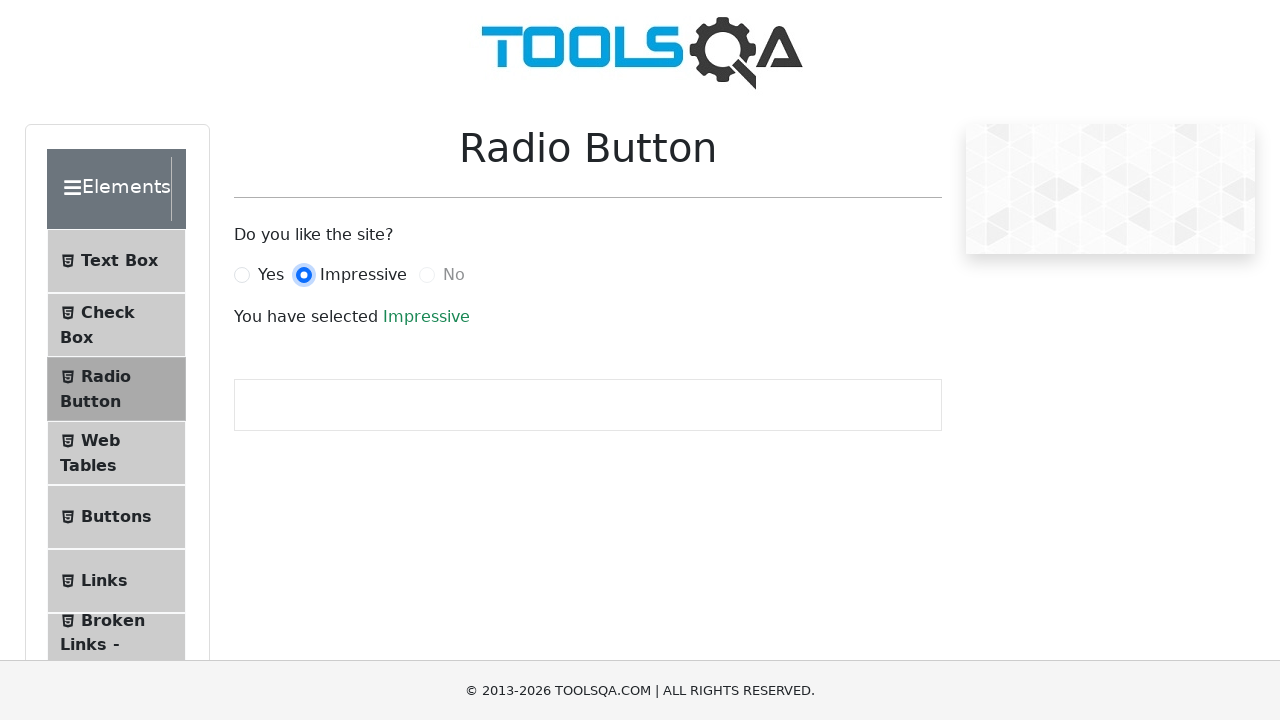

Verified 'Impressive' selection text appears
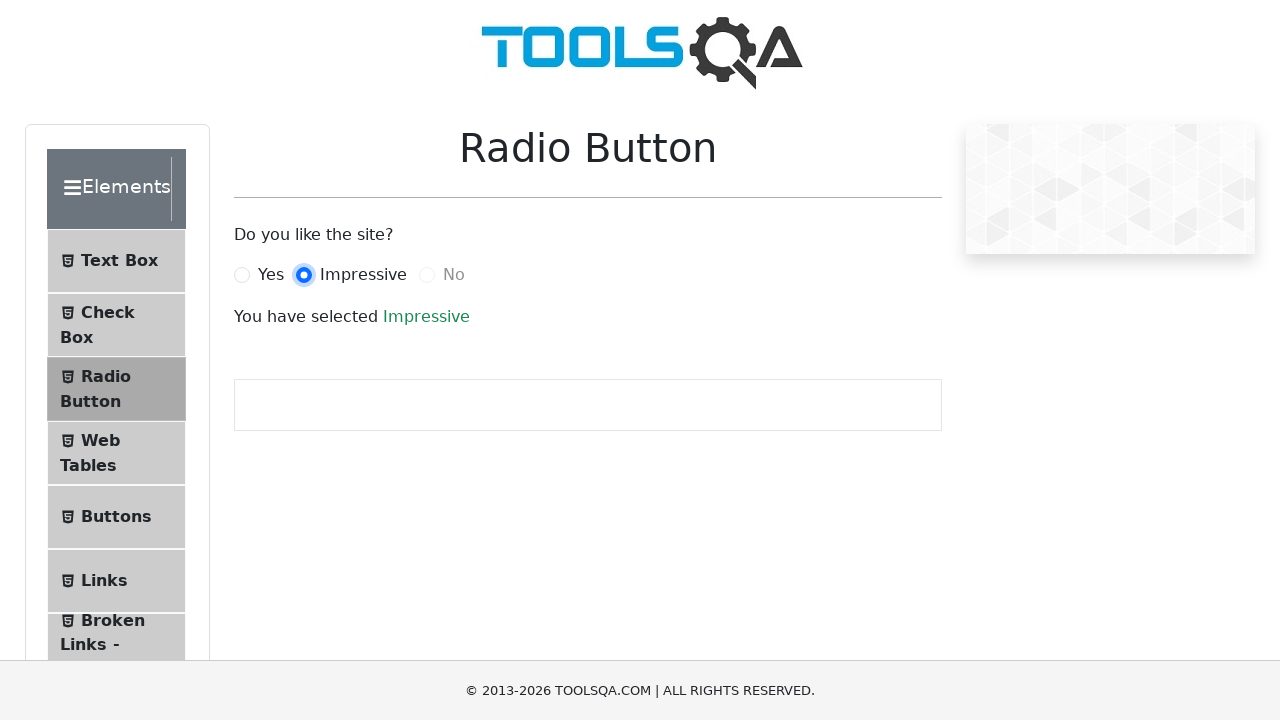

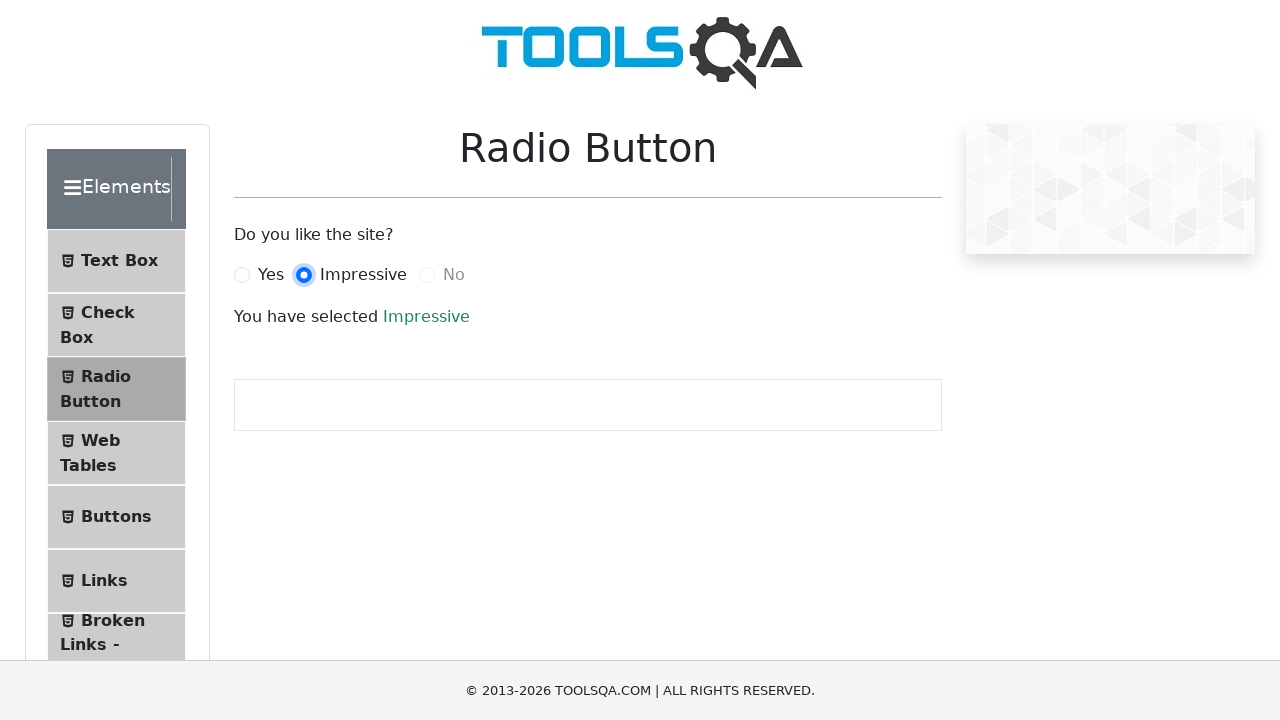